Tests clicking on the 404 client error status code link and verifies the user is redirected to the correct status code page

Starting URL: http://the-internet.herokuapp.com/status_codes

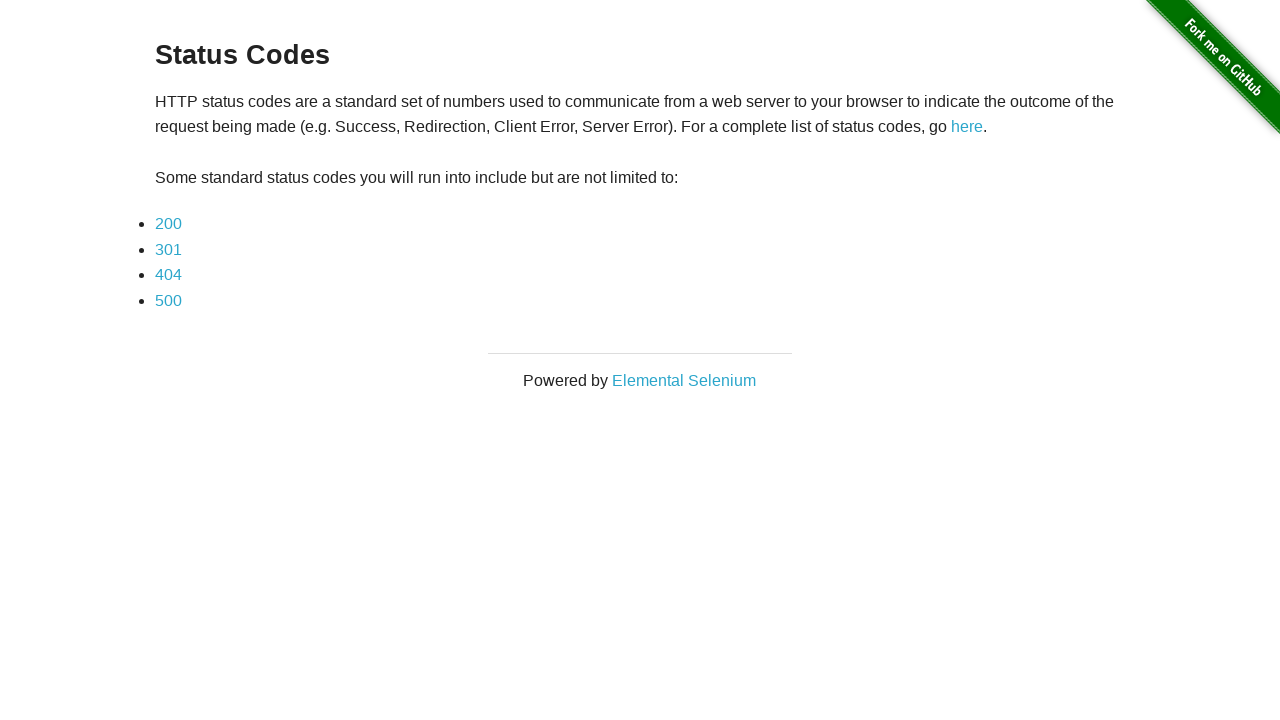

Clicked on the 404 client error status code link at (168, 275) on text=404
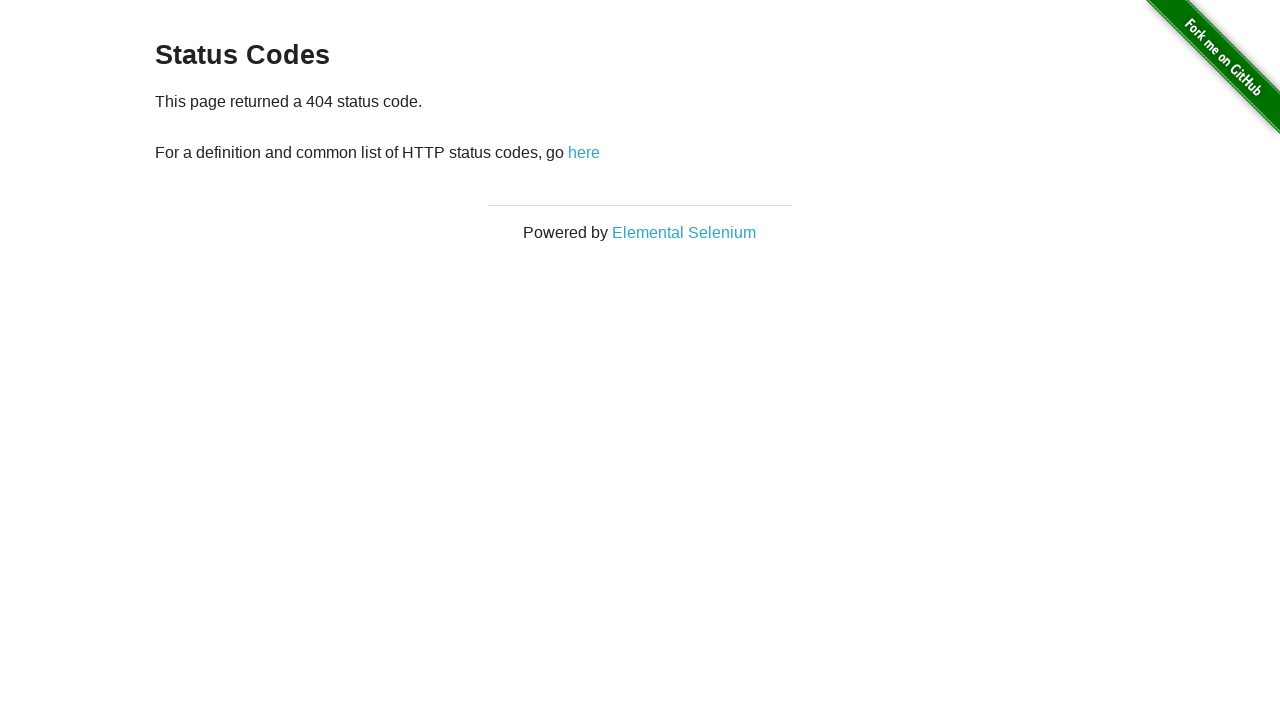

Verified user was redirected to the 404 status code page
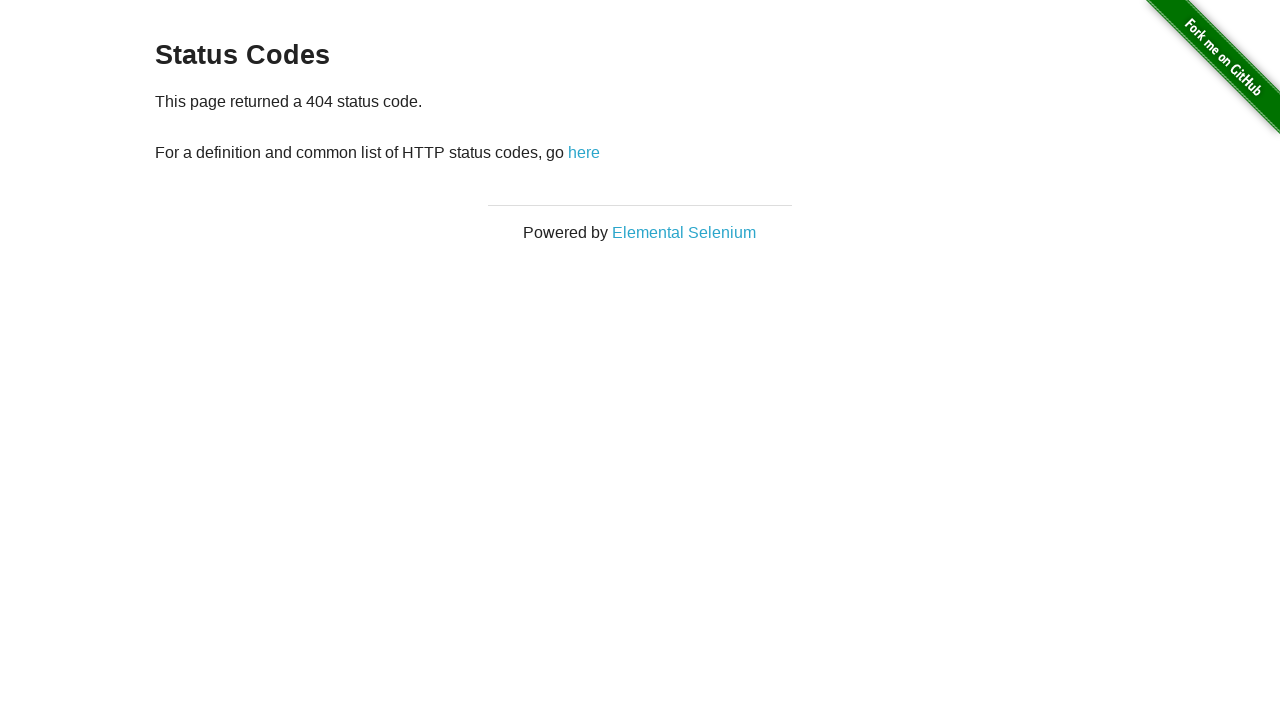

Verified the 404 status code message is displayed on the page
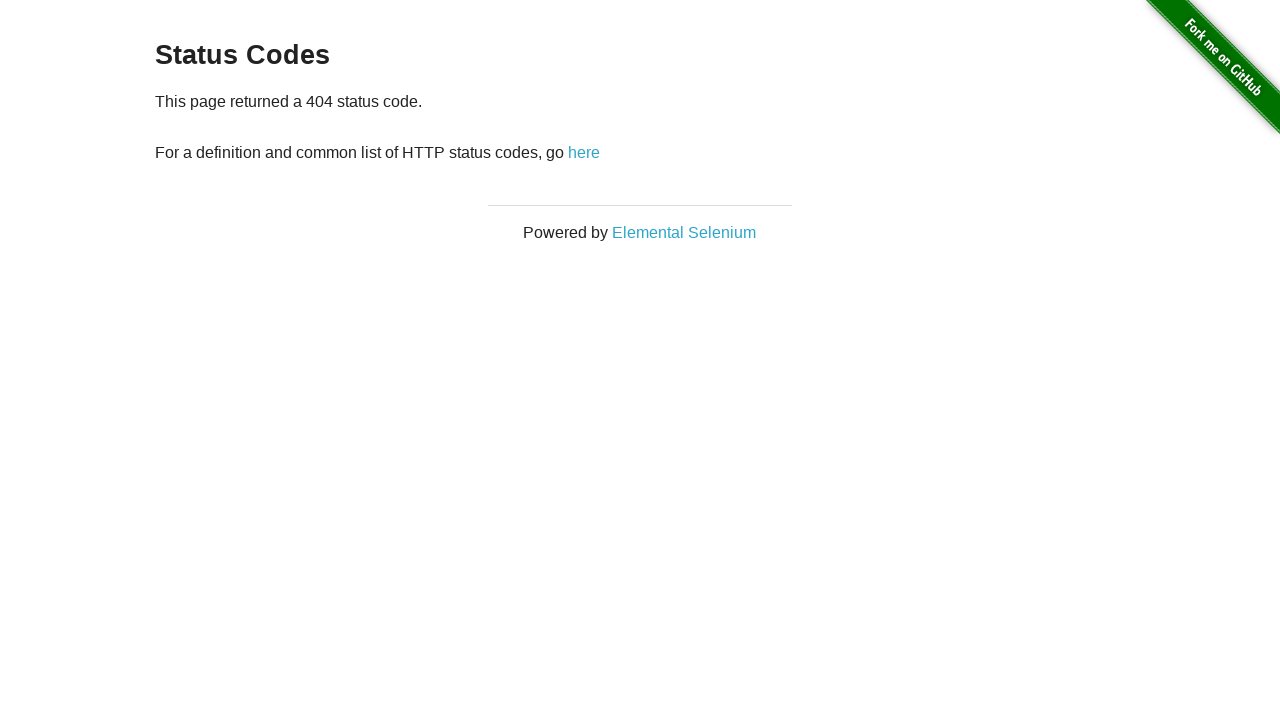

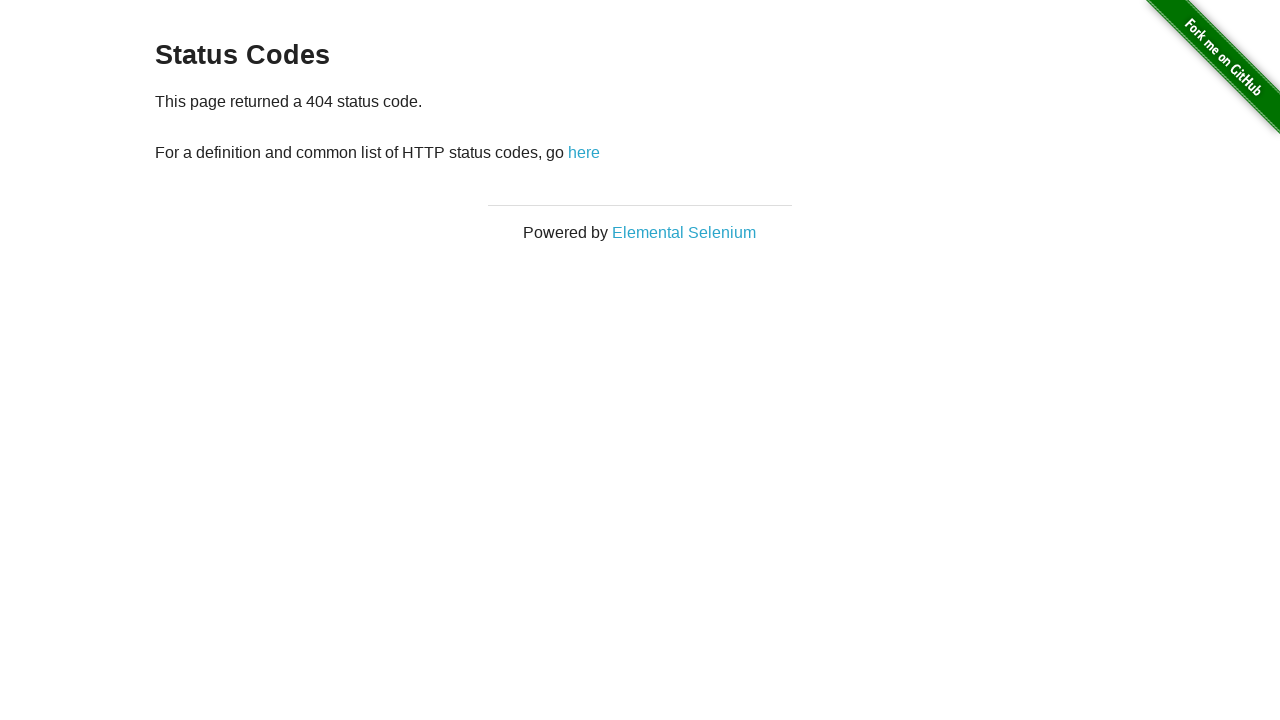